Tests navigation to the Droppable interaction feature and clicks on the Simple tab

Starting URL: https://demoqa.com/

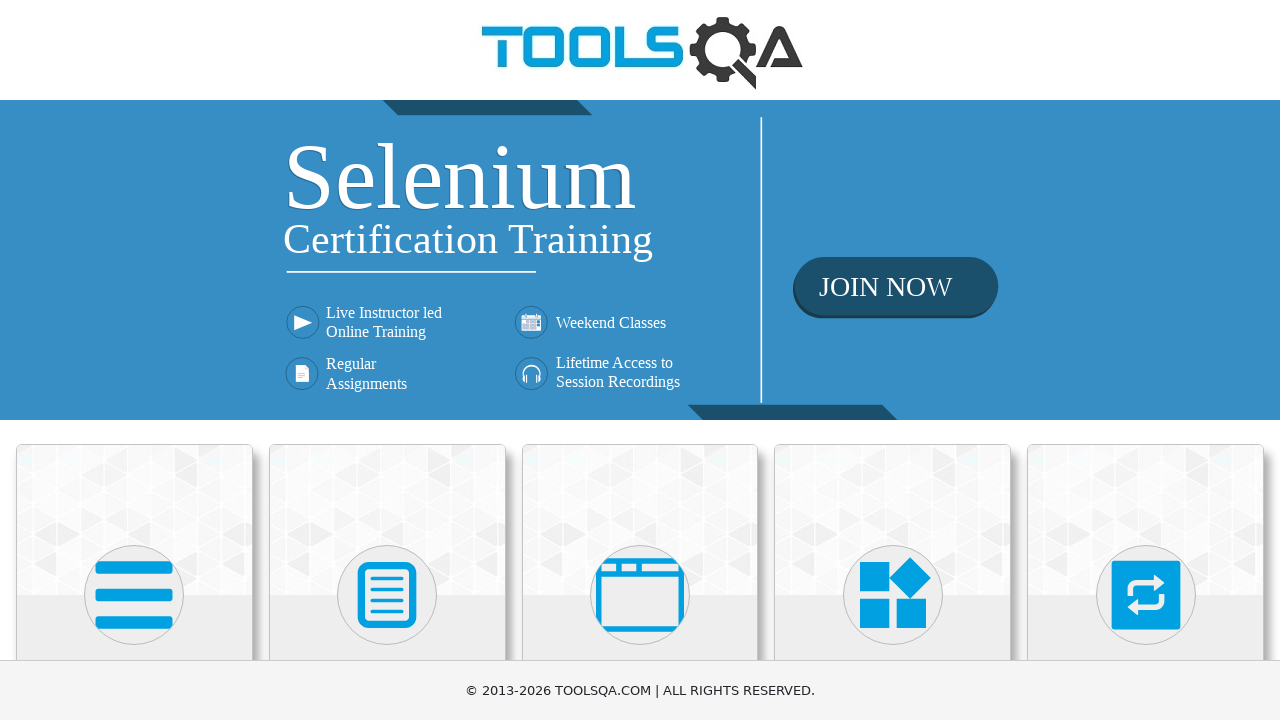

Clicked on Interactions menu at (1146, 360) on text=Interactions
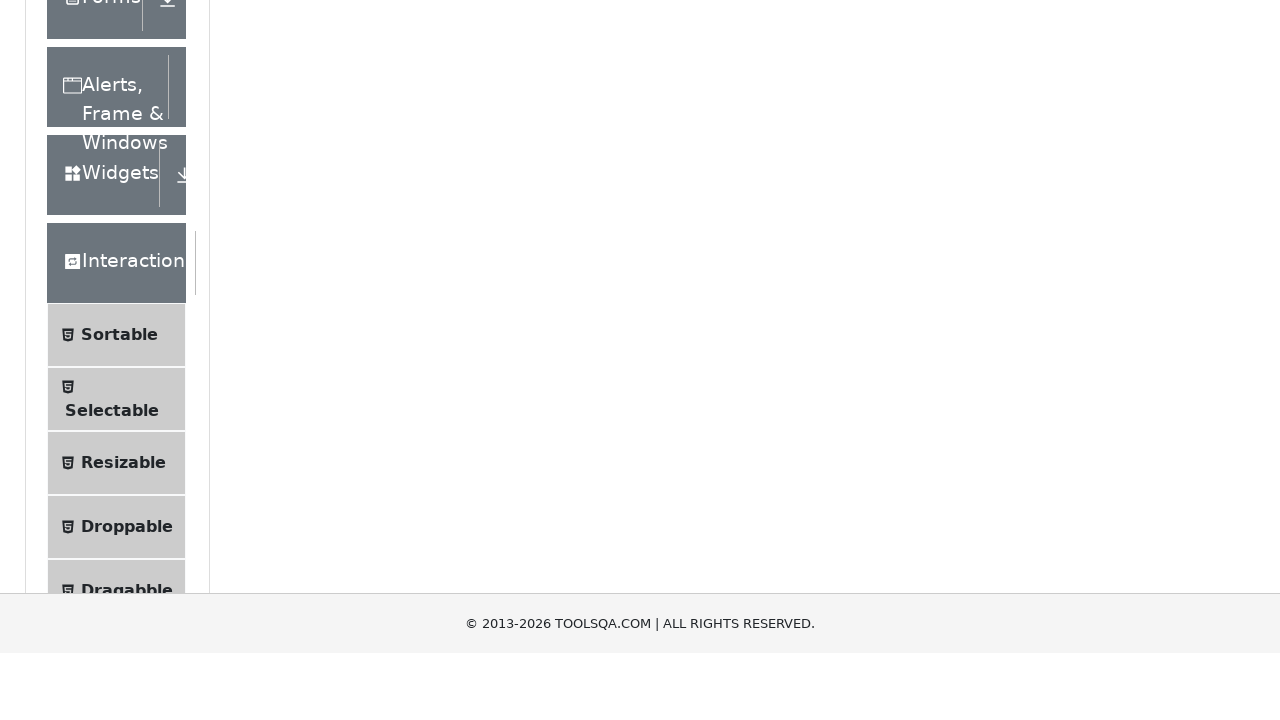

Clicked on Droppable option at (127, 411) on text=Droppable
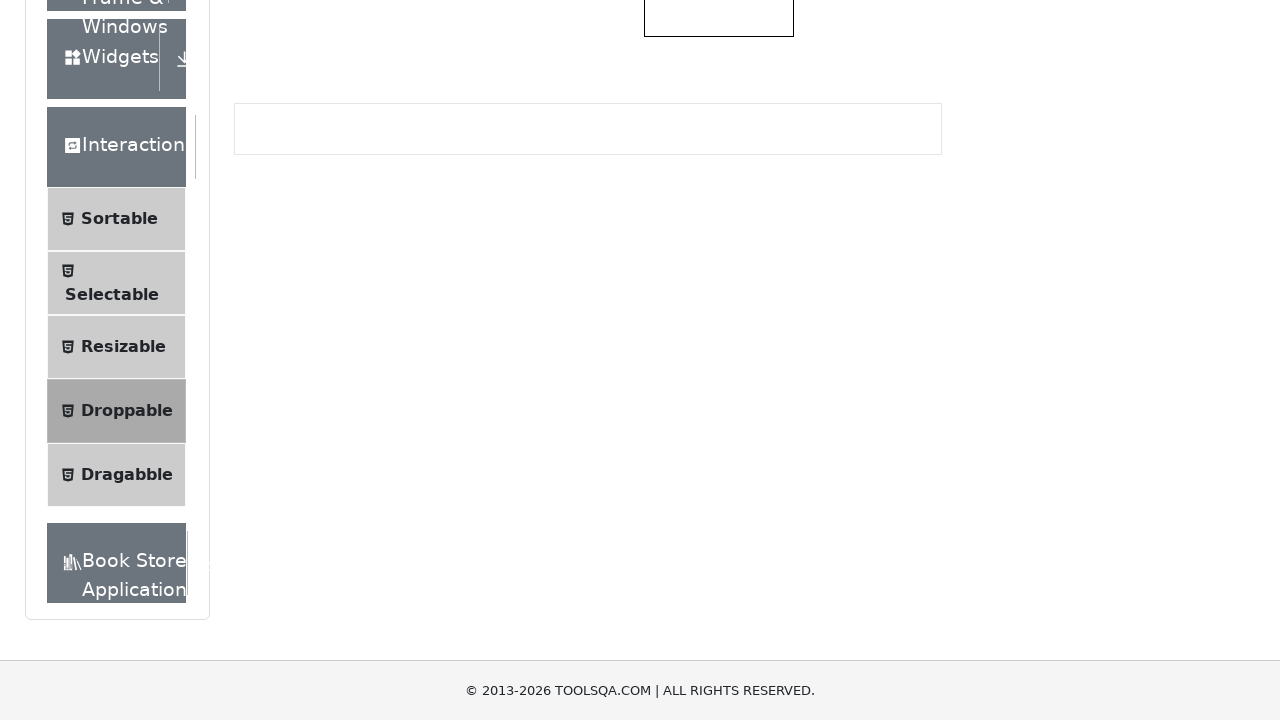

Clicked on Simple tab in Droppable feature at (278, 244) on text=Simple
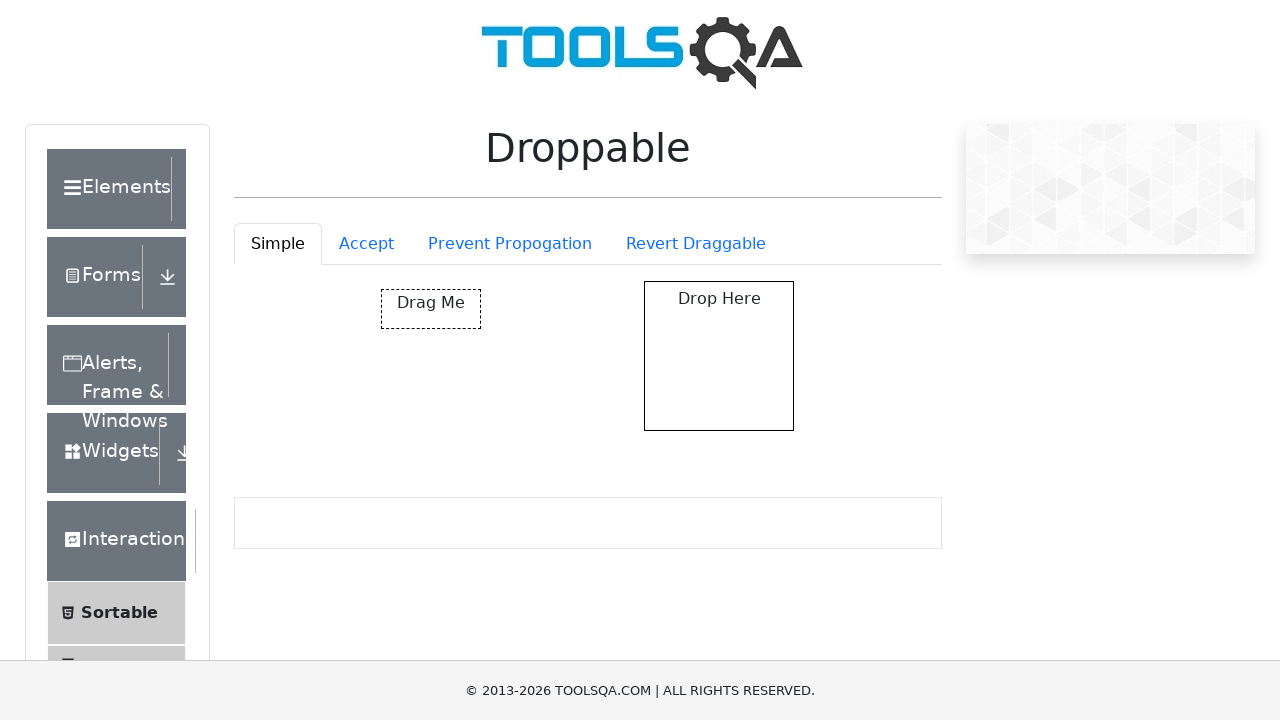

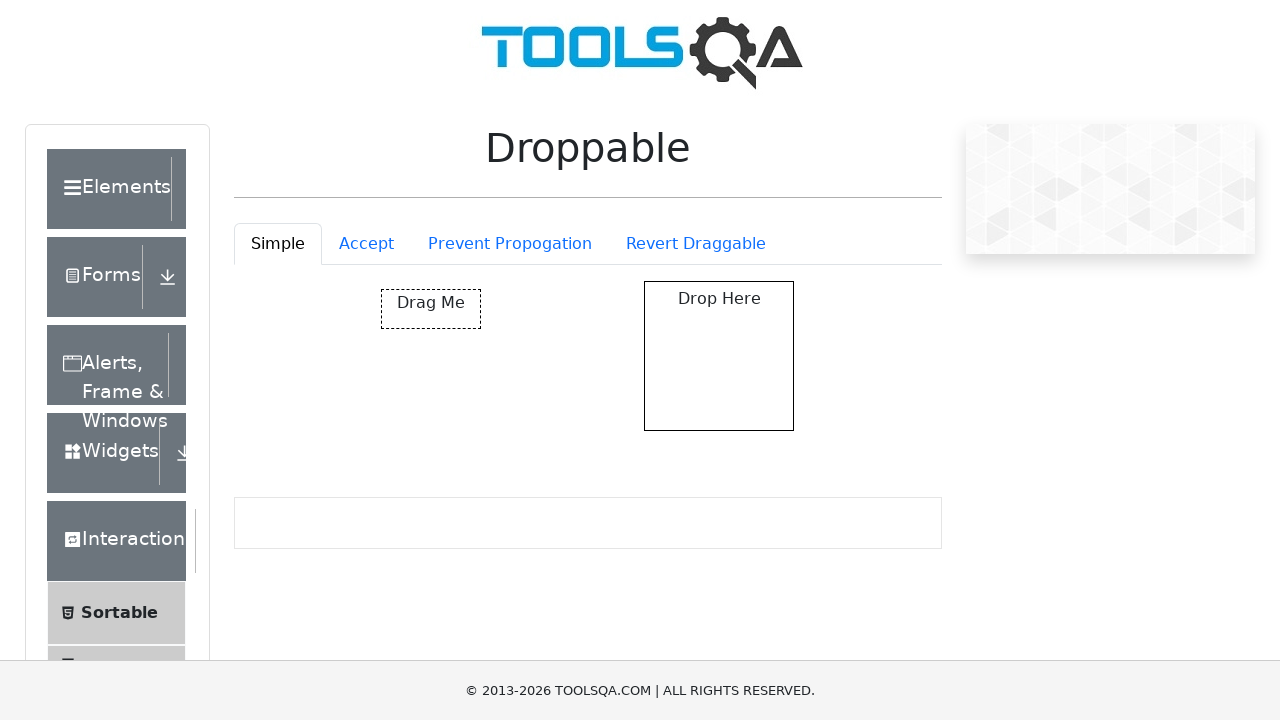